Tests the basic alert button by clicking it and accepting the JavaScript alert that appears

Starting URL: https://demoqa.com/alerts

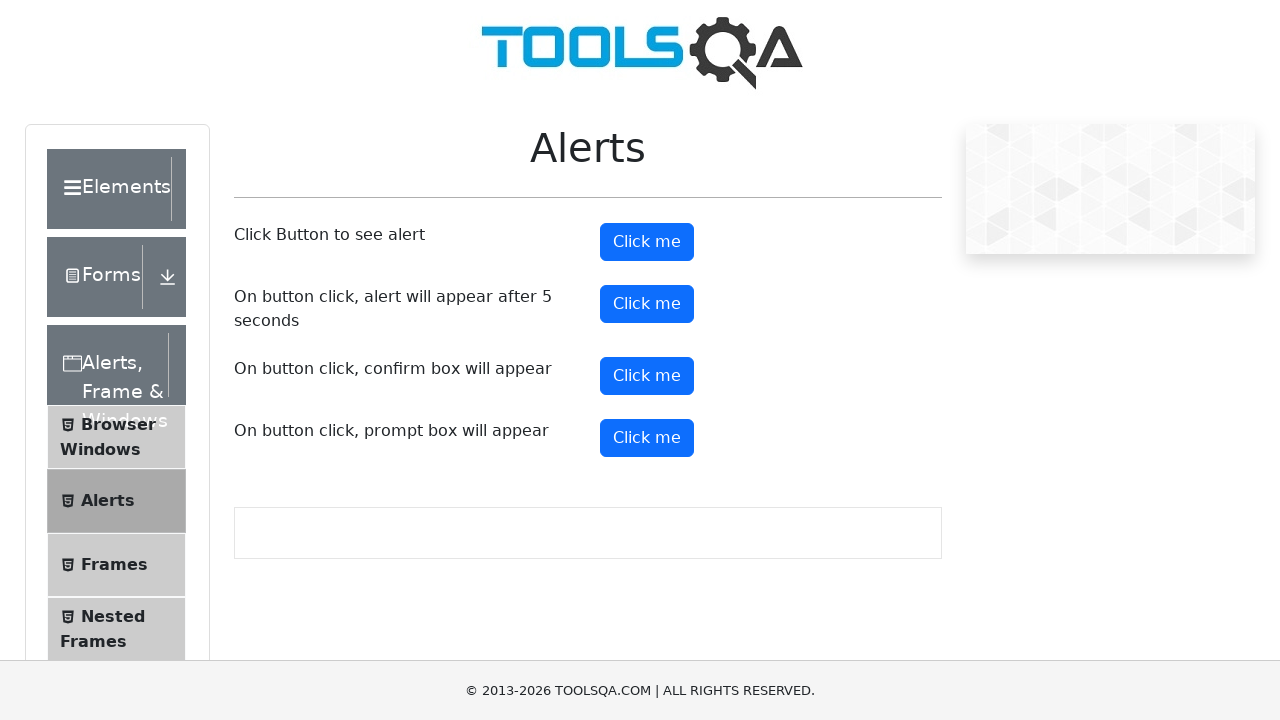

Clicked the alert button at (647, 242) on #alertButton
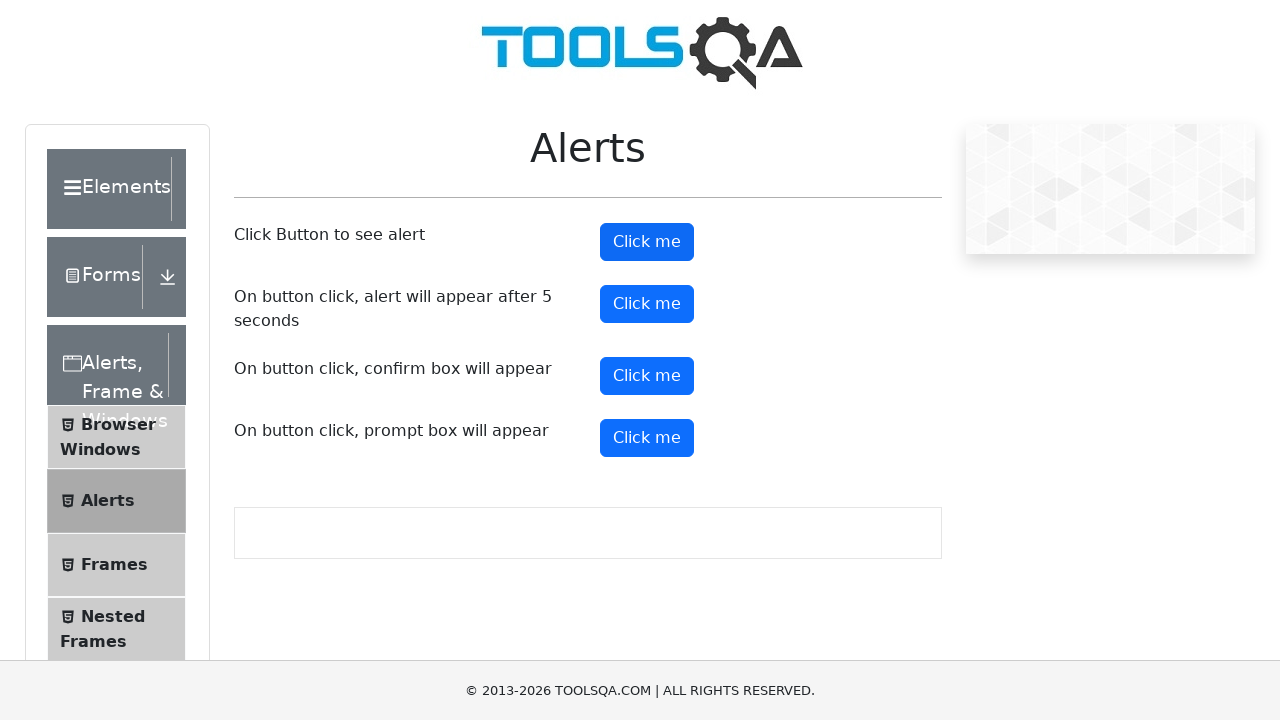

Set up dialog handler to accept alerts
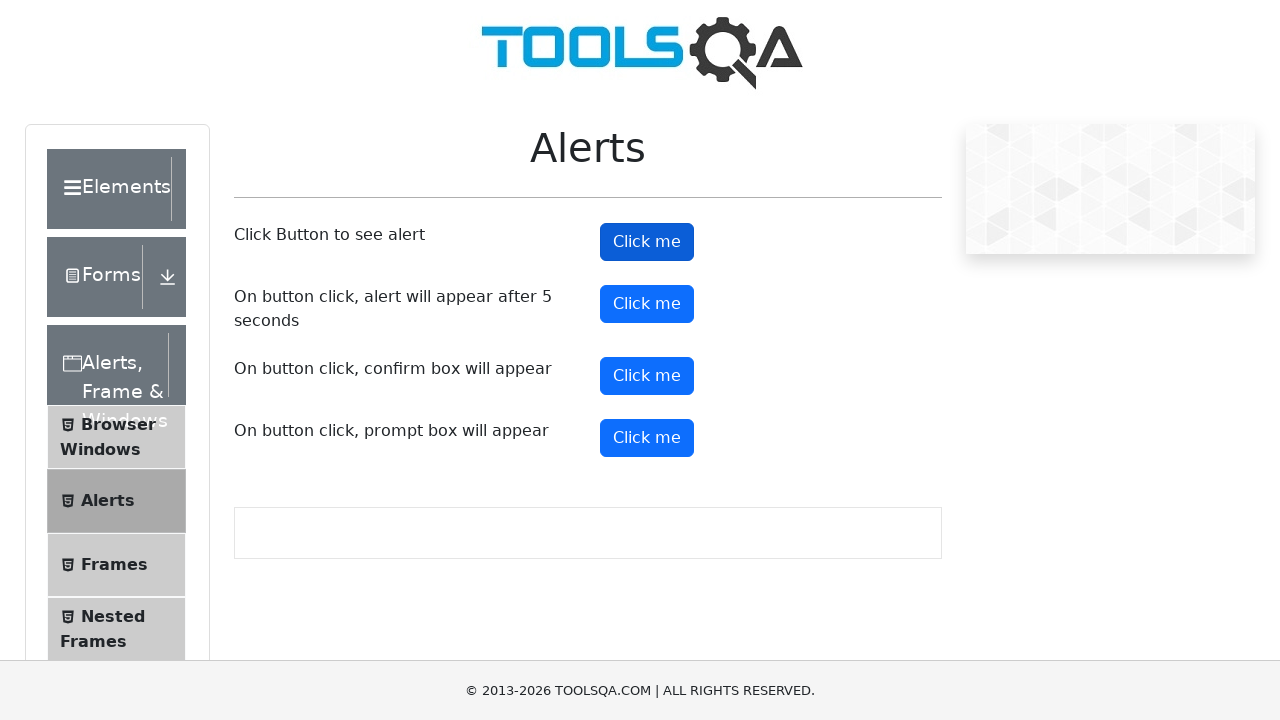

Clicked the alert button again to trigger the JavaScript alert at (647, 242) on #alertButton
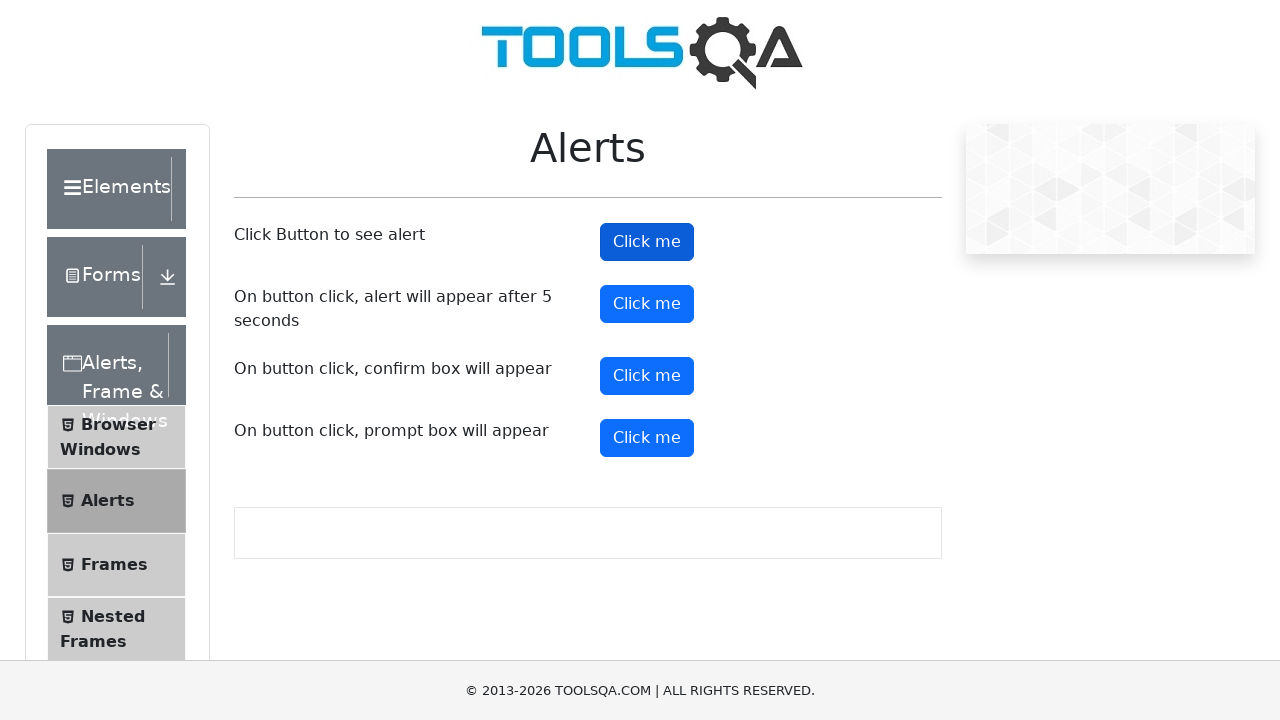

JavaScript alert accepted automatically
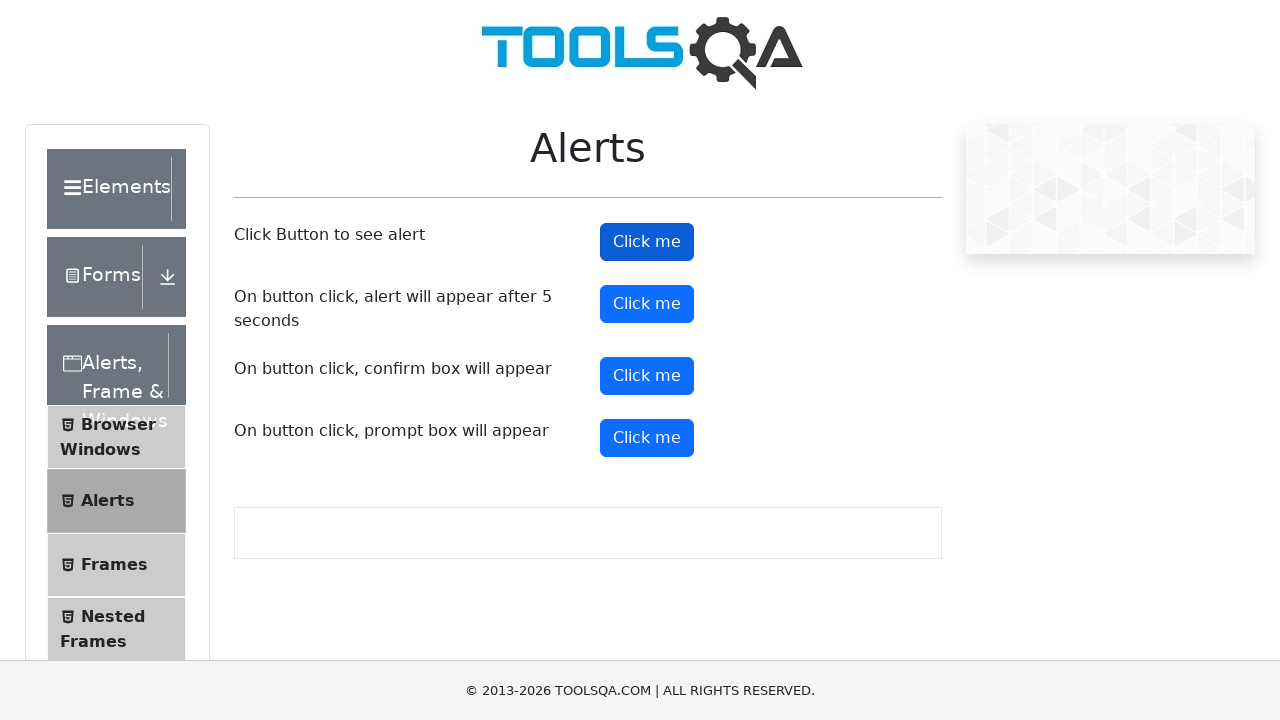

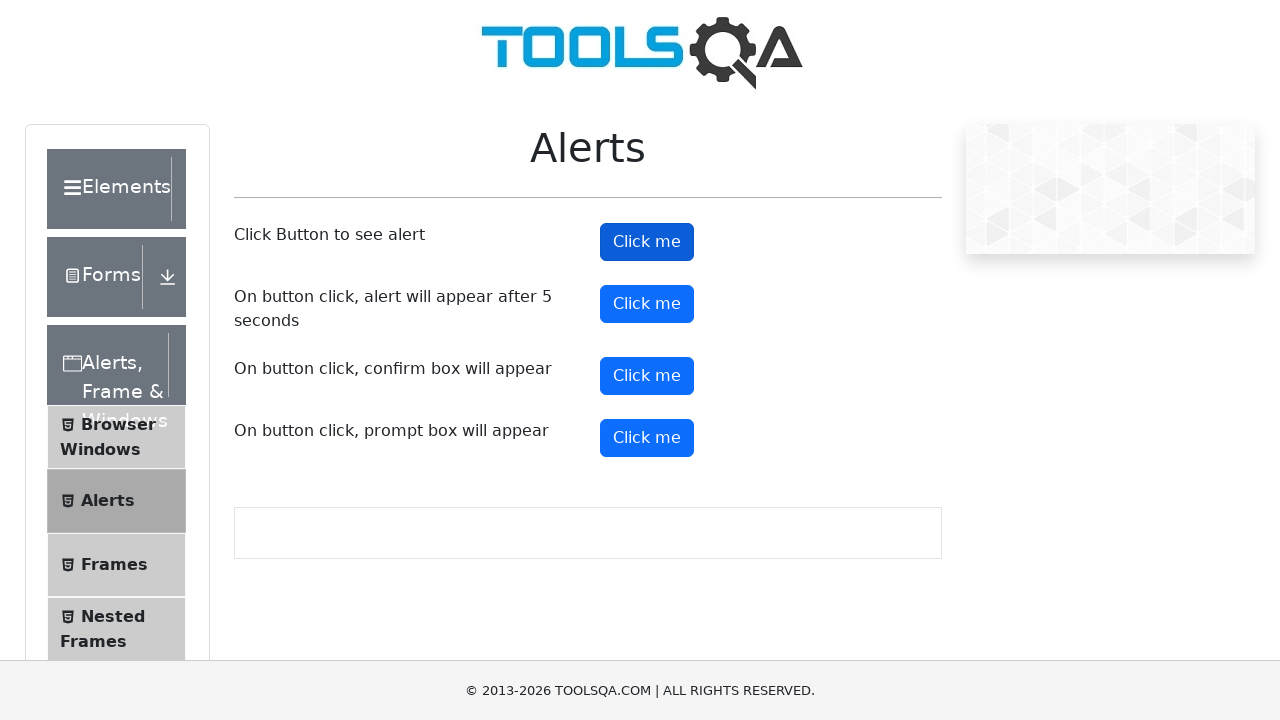